Navigates to The Luxury Closet website homepage and verifies it loads successfully

Starting URL: http://theluxurycloset.com

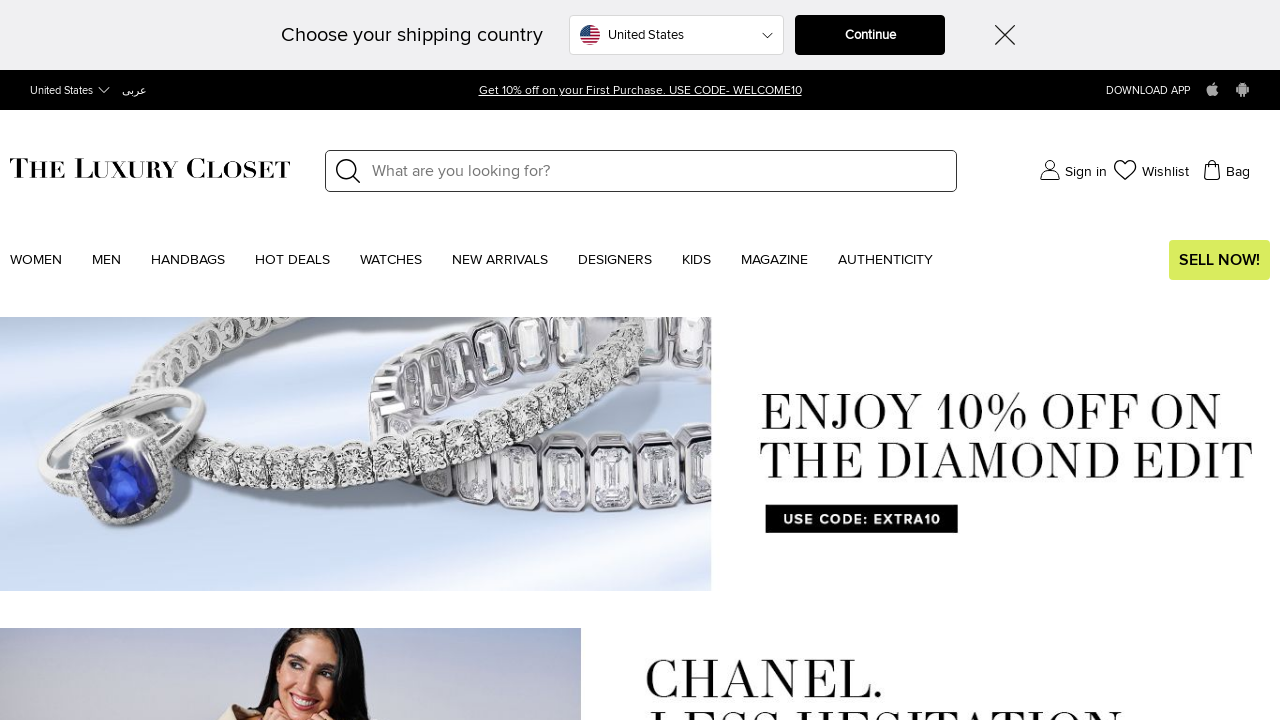

Waited for page DOM to load completely
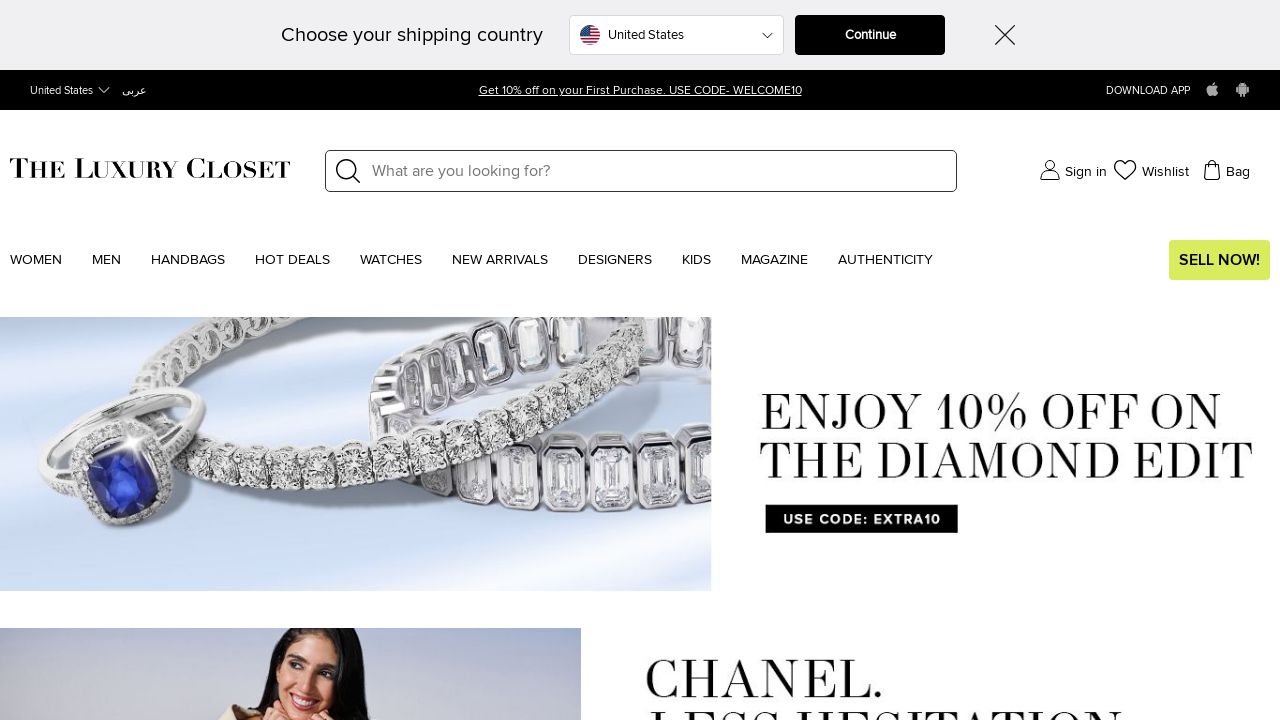

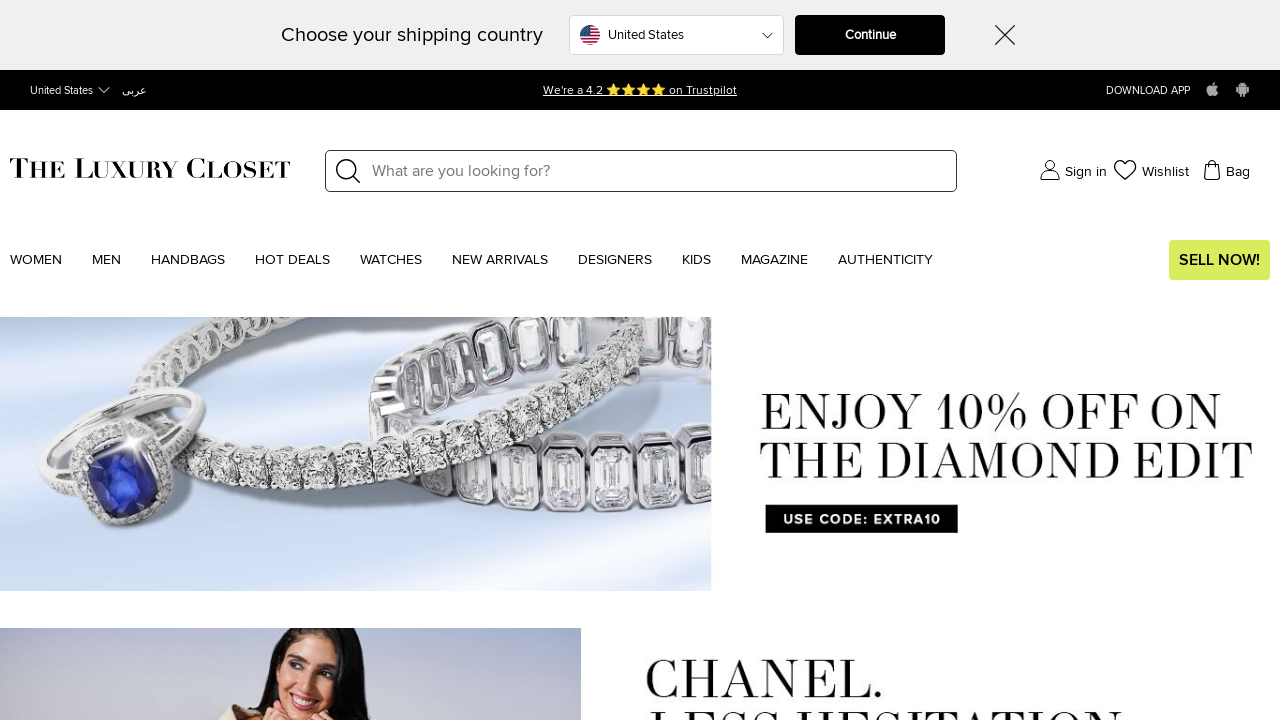